Tests text input functionality by typing a new button name into an input field, clicking the button, and verifying the button text changes to match the typed value

Starting URL: http://uitestingplayground.com/textinput

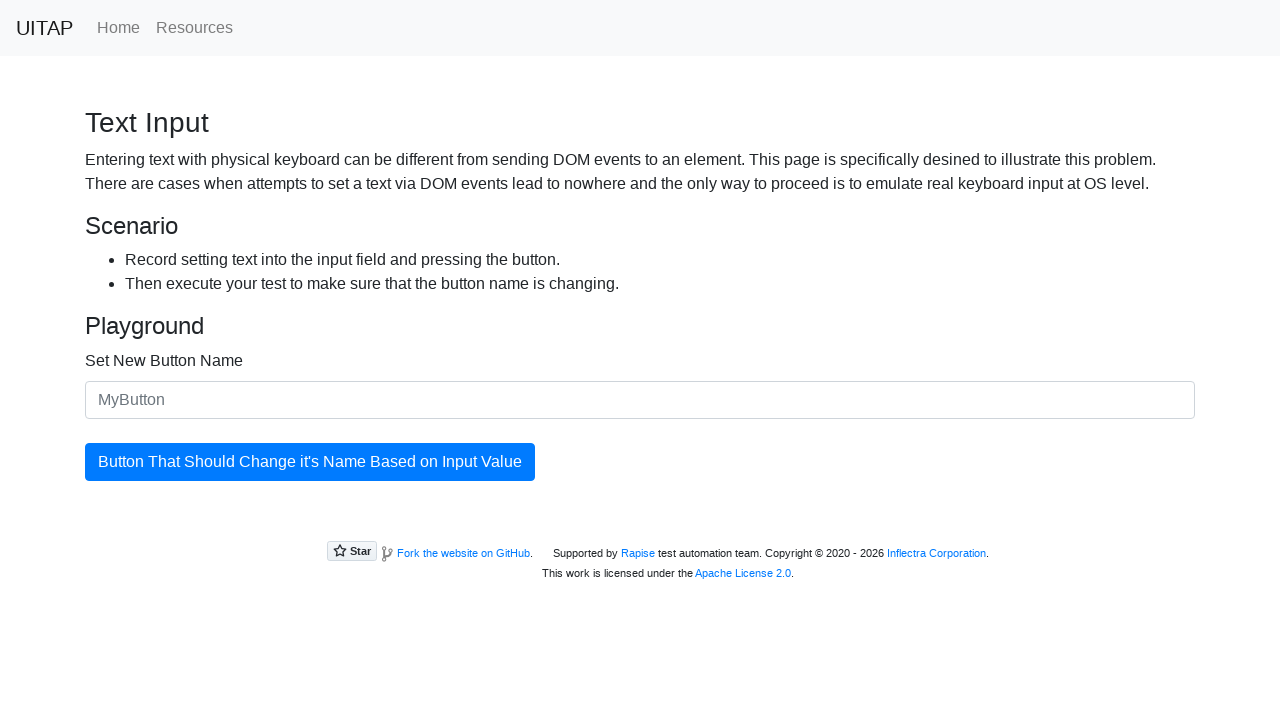

Filled input field with new button name 'change' on #newButtonName
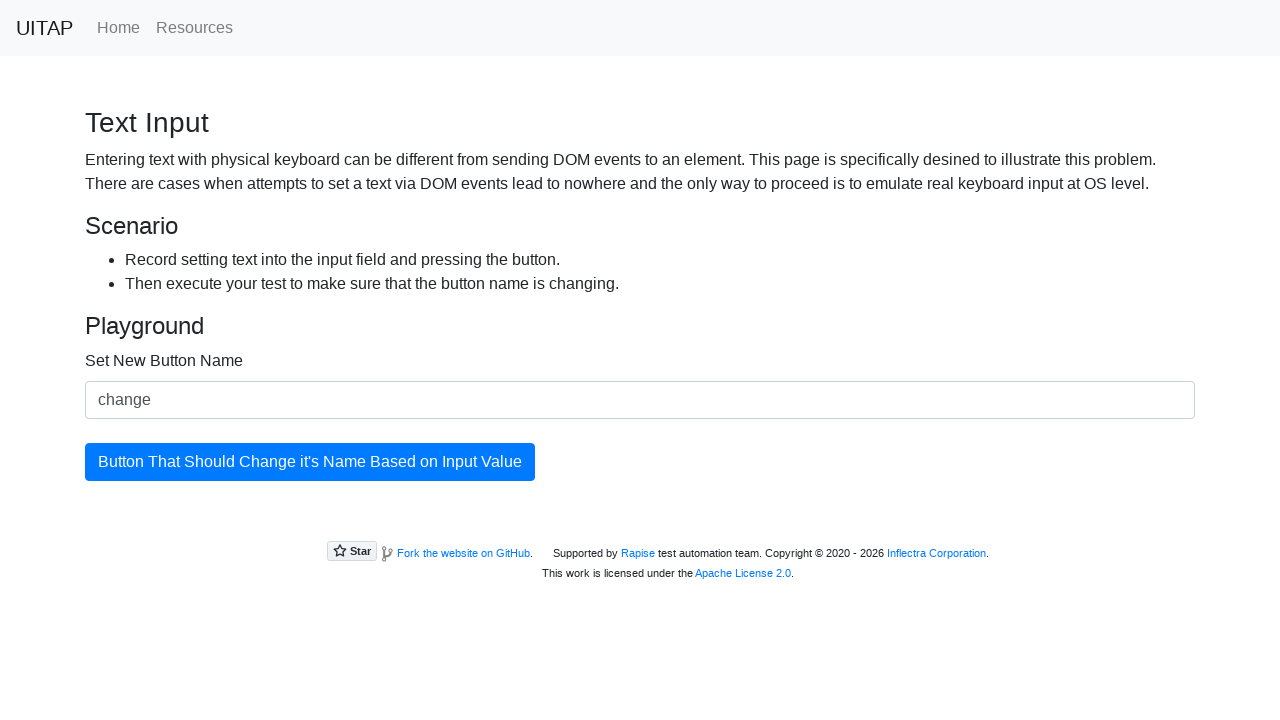

Clicked the primary button at (310, 462) on .btn.btn-primary
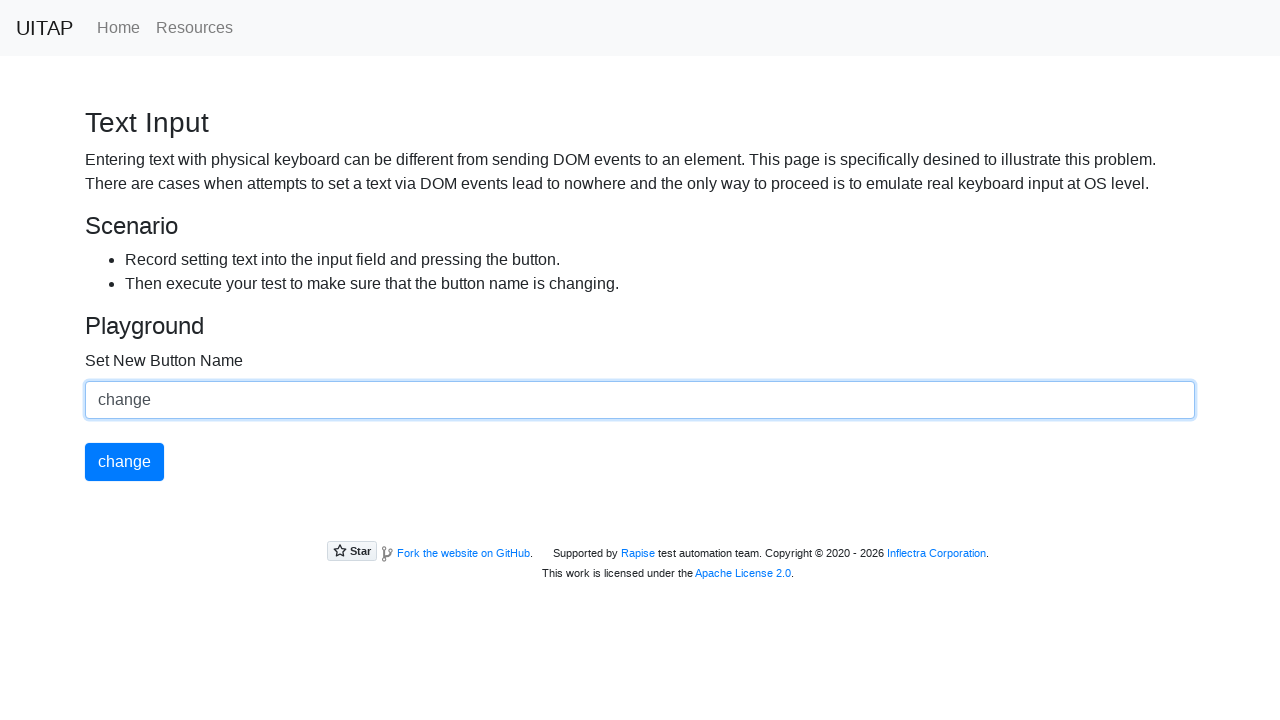

Verified button text changed to match typed value 'change'
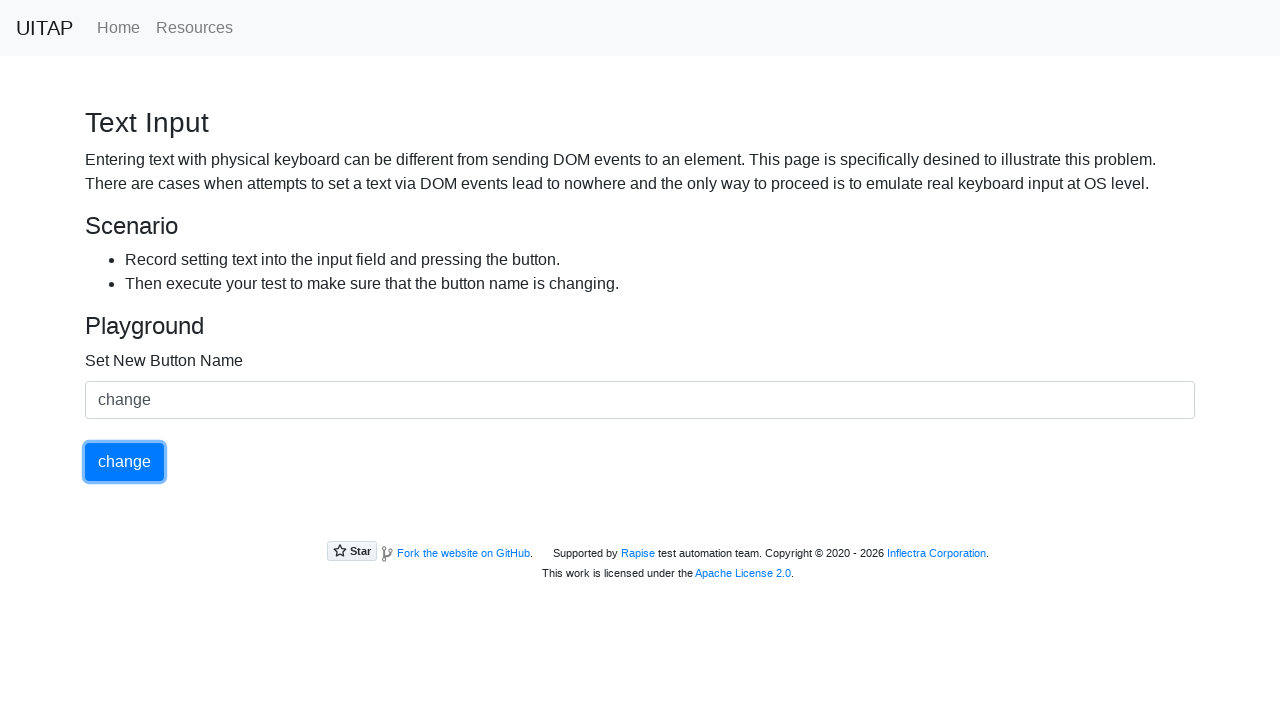

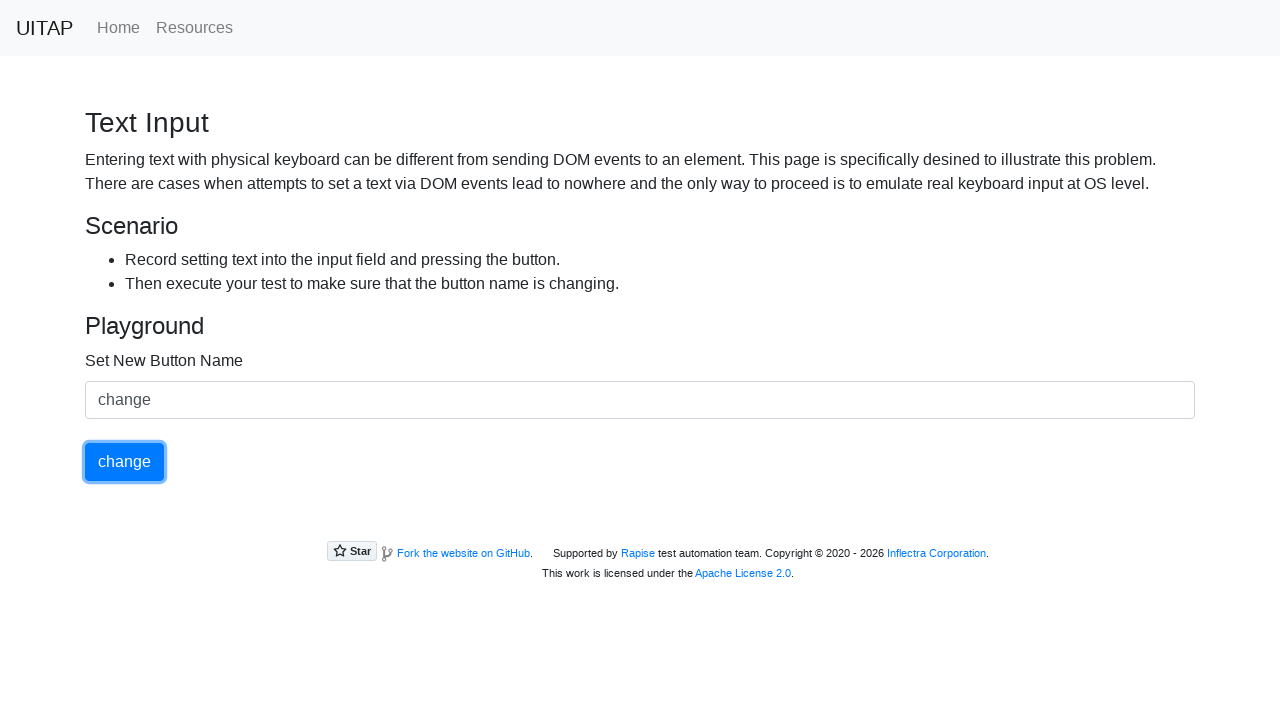